Verifies that the site logo displays the correct text "GREENKART"

Starting URL: https://rahulshettyacademy.com/seleniumPractise/#/

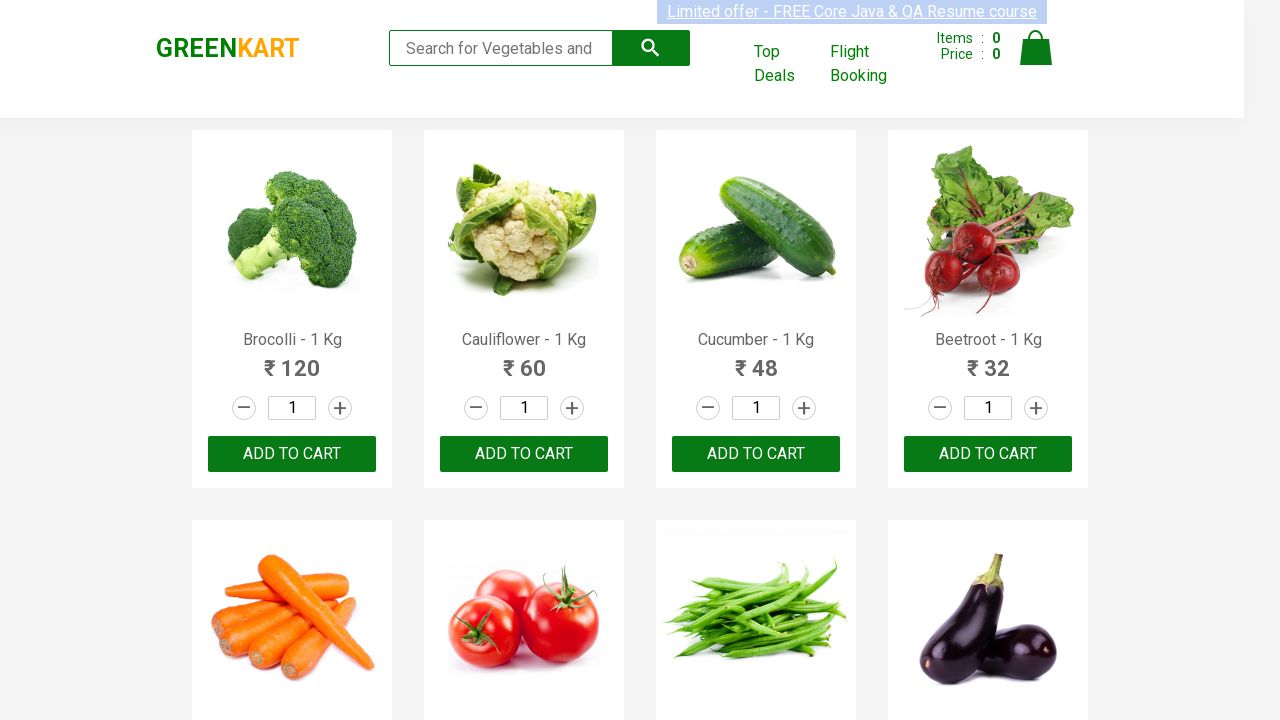

Retrieved logo text from .brand element
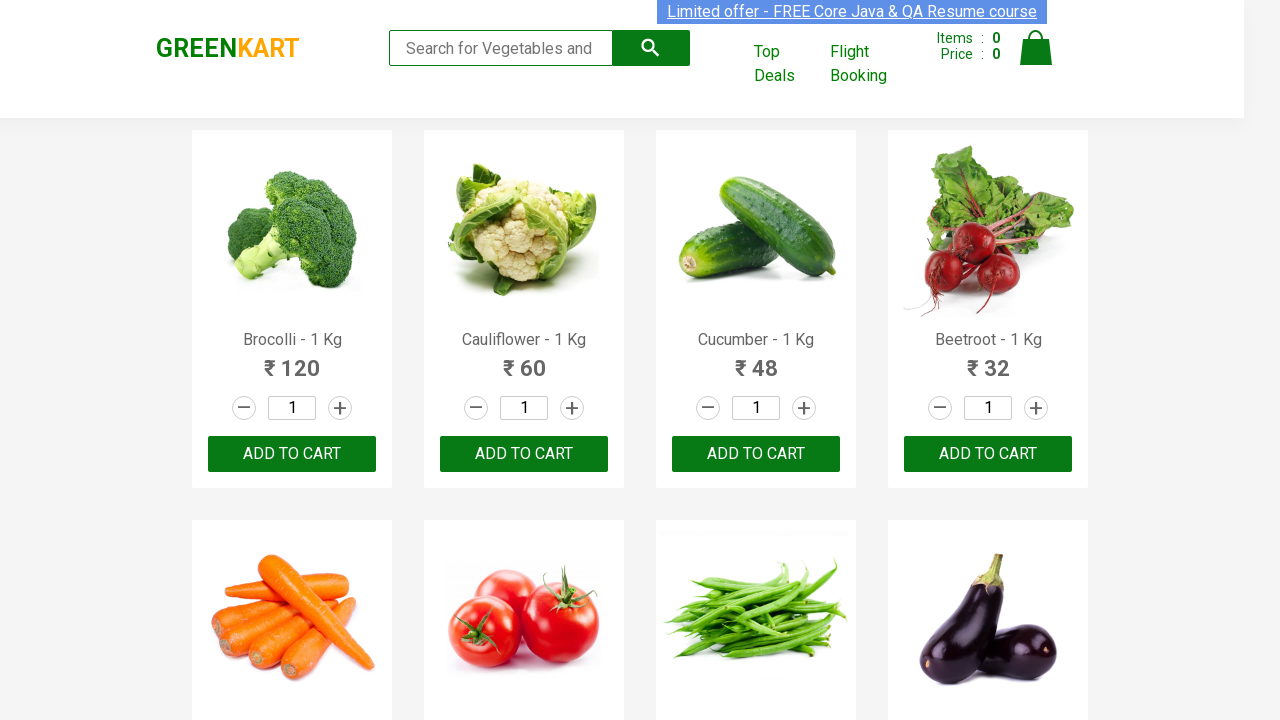

Verified logo text equals 'GREENKART'
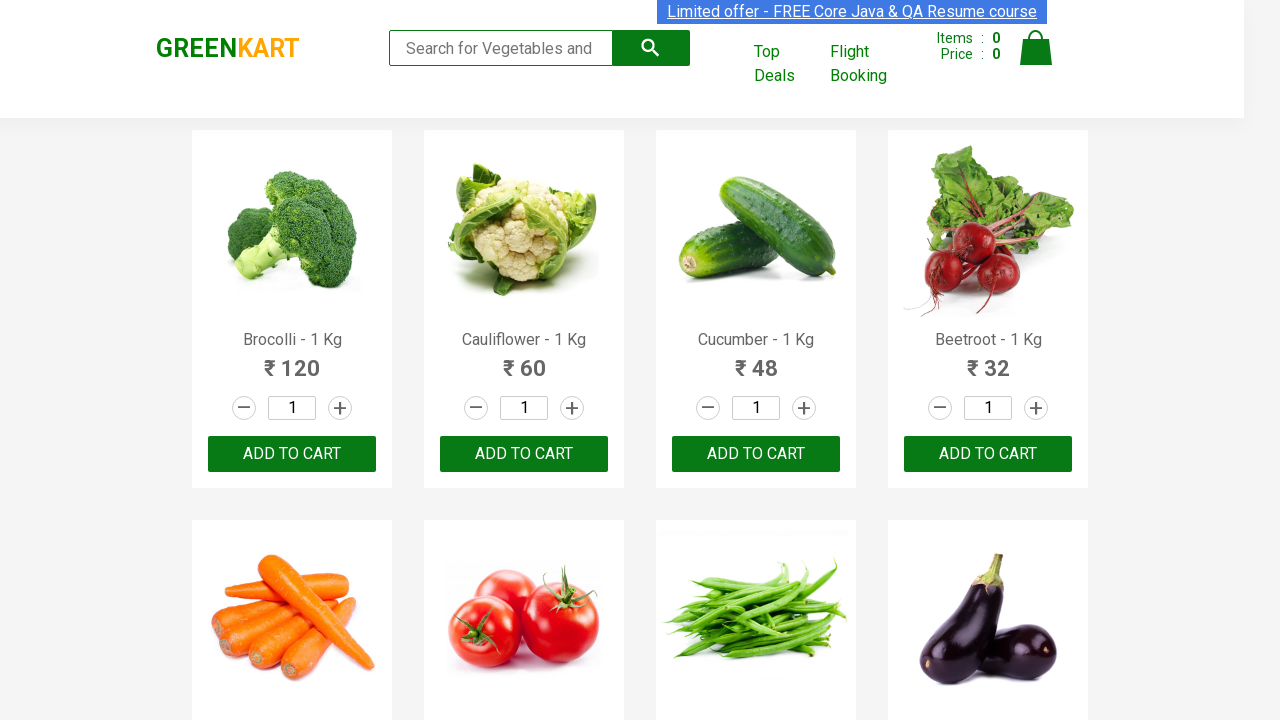

Logged logo text to console
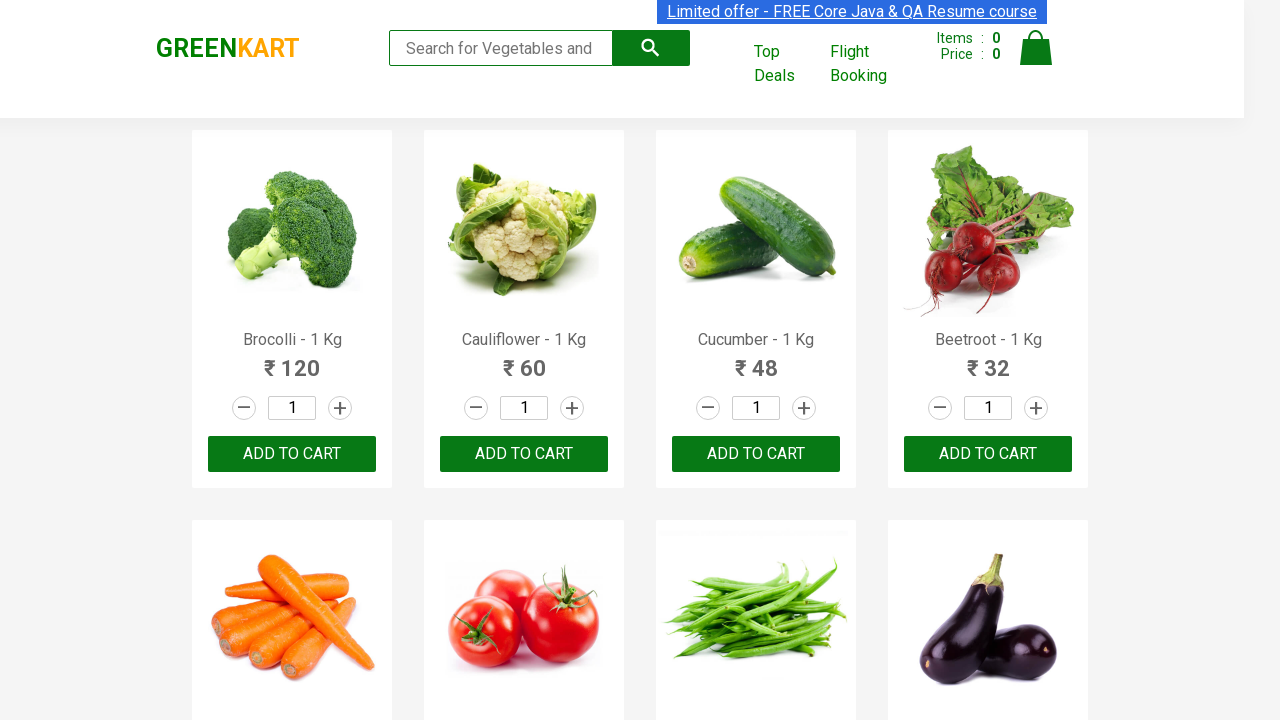

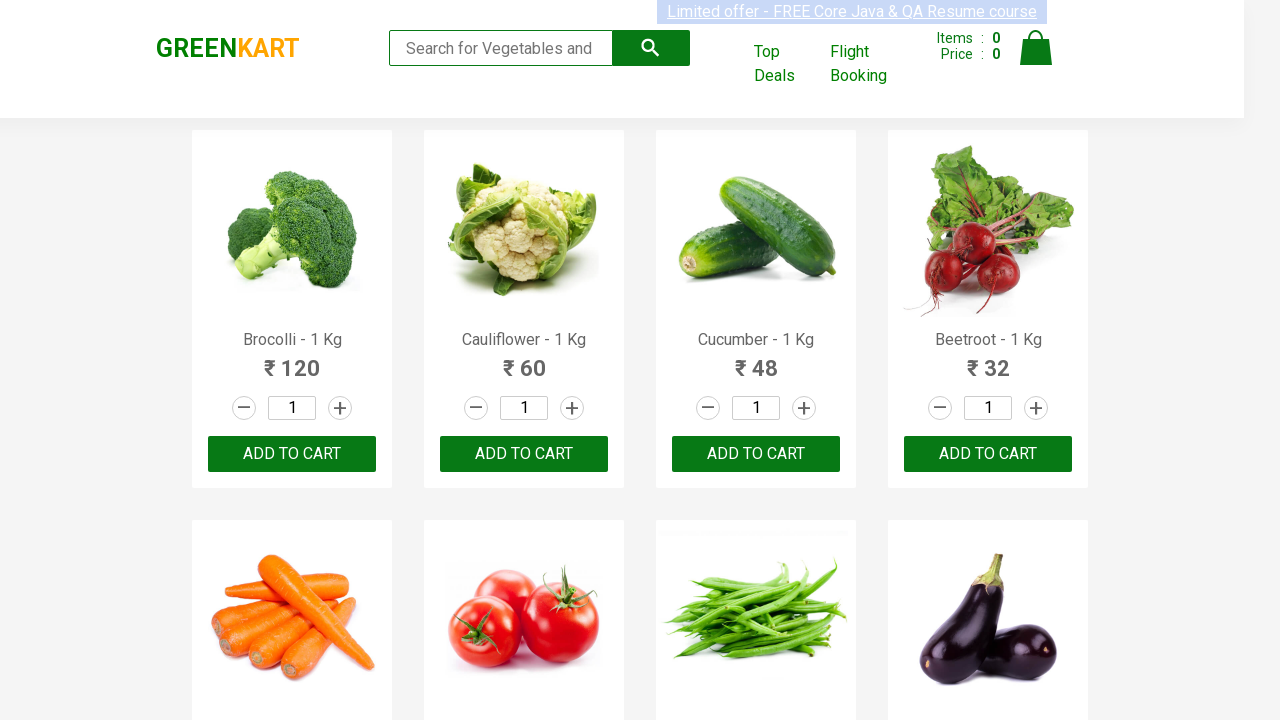